Tests radio button functionality by selecting a radio option and verifying that the corresponding details section displays with a visible link.

Starting URL: https://qbek.github.io/selenium-exercises/pl/radio_buttons.html

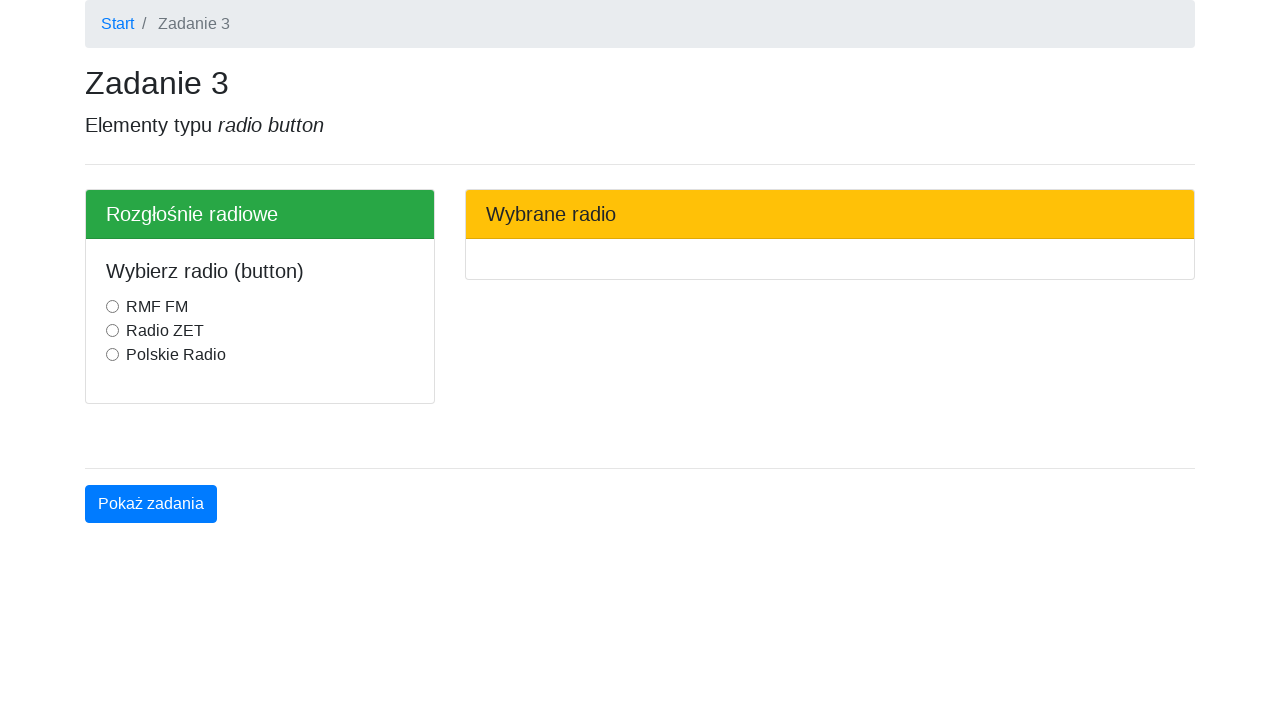

Selected the 'radiozet' radio button at (112, 331) on input[value='radiozet']
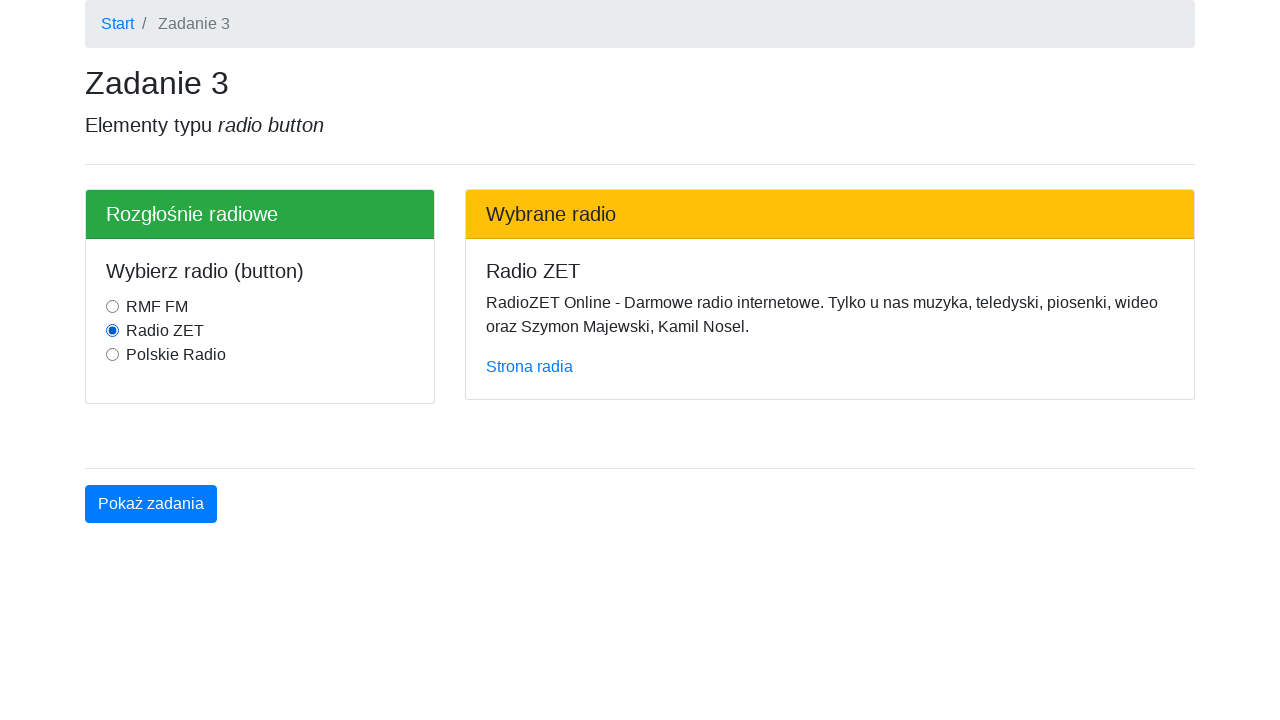

Verified that the radiozet details section is displayed with the correct link to https://www.radiozet.pl
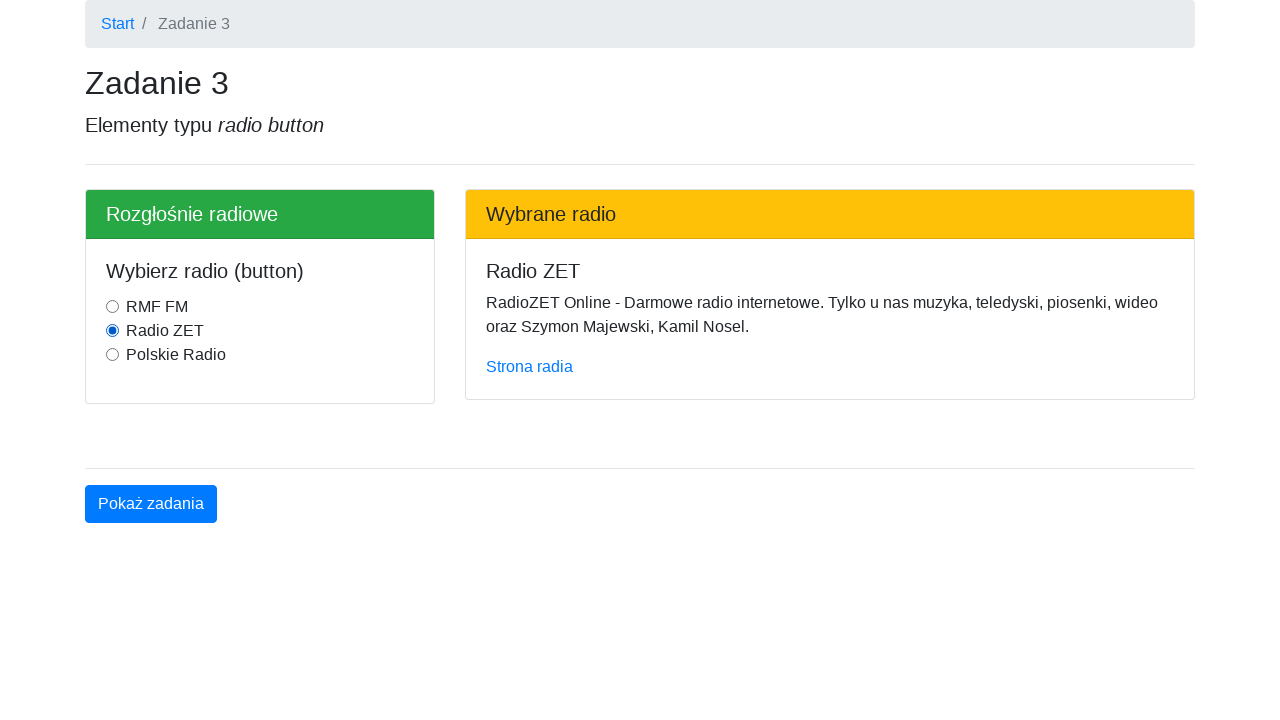

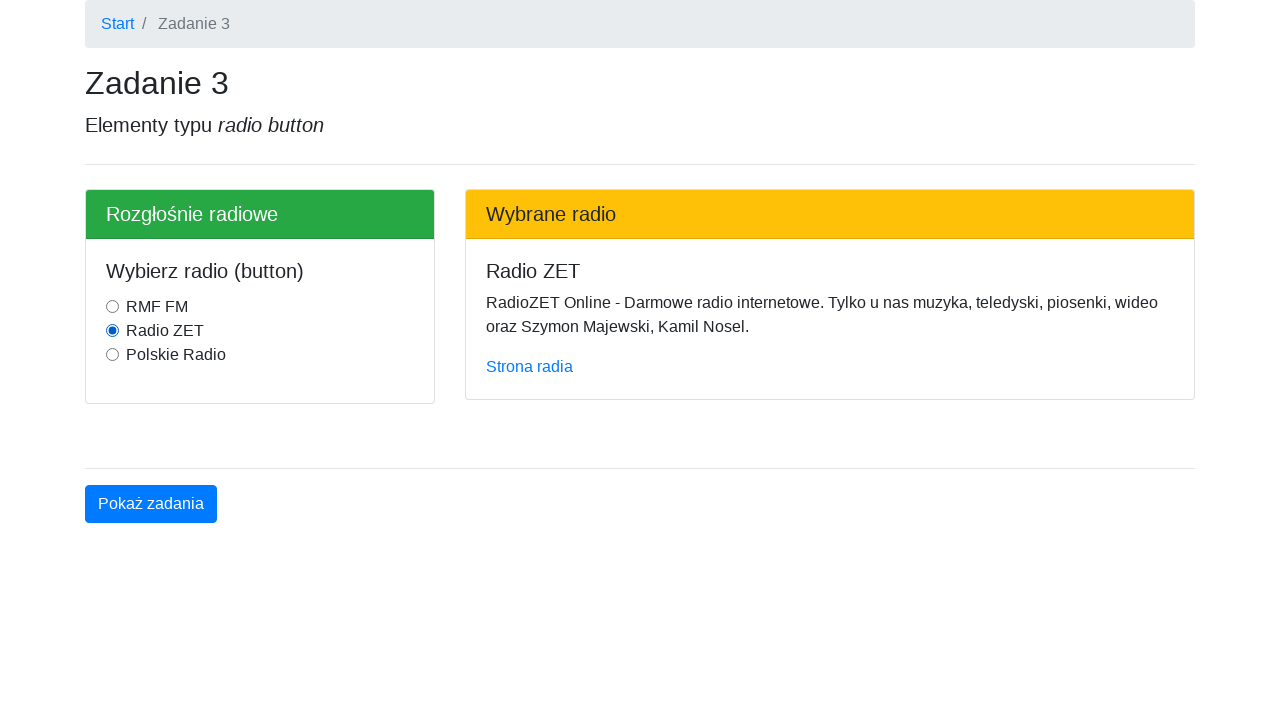